Opens two browser tabs/pages and navigates to demoblaze.com and opencart demo page to test multiple window handling

Starting URL: https://demoblaze.com/

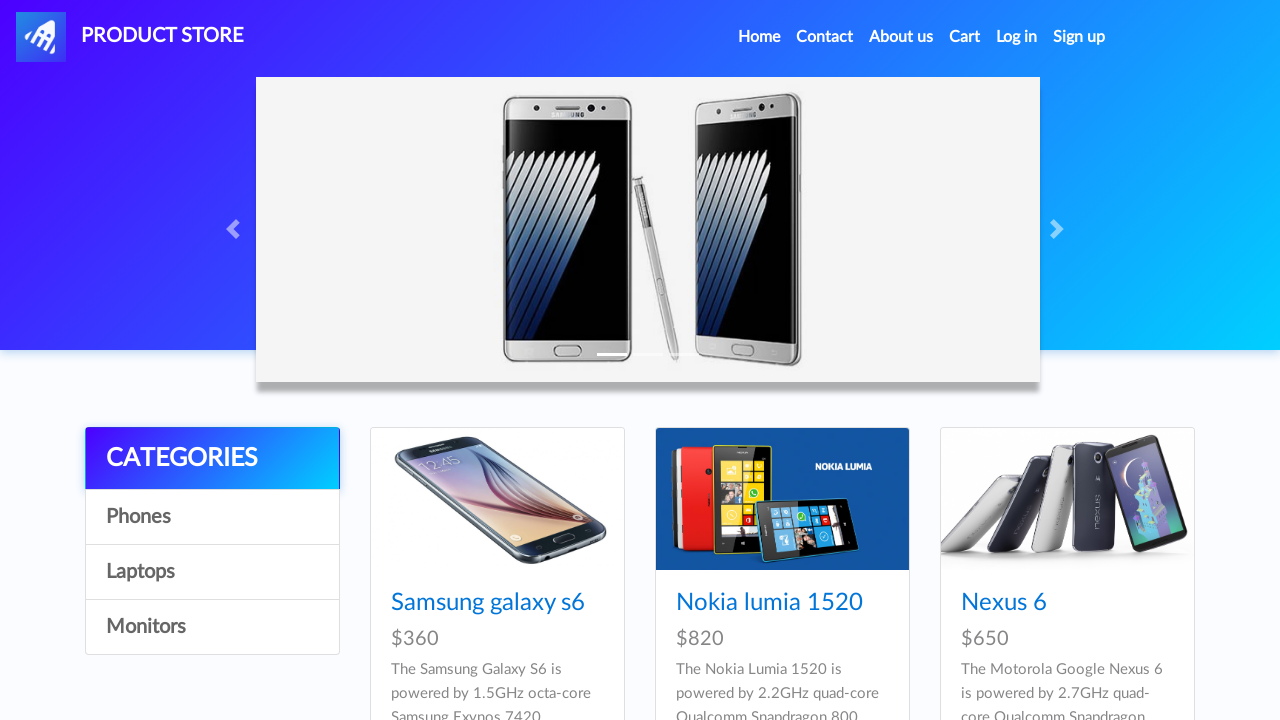

Created second browser page/tab
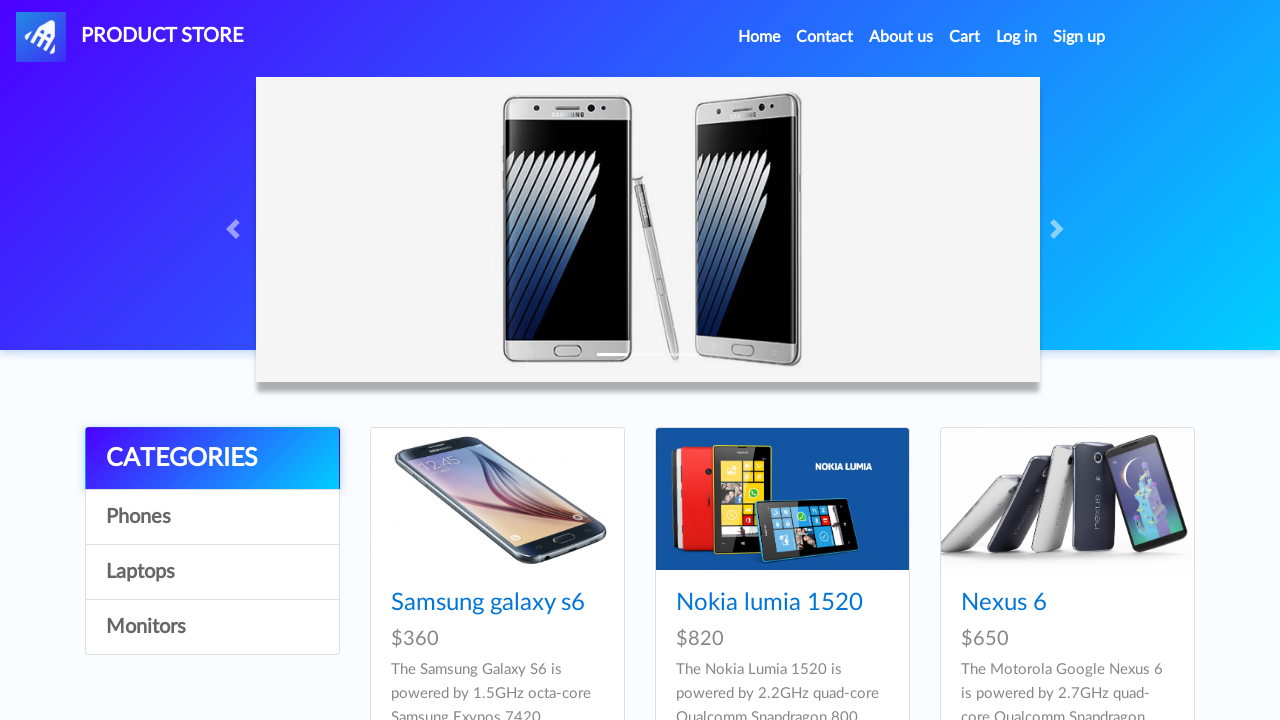

Navigated second page to OpenCart demo site
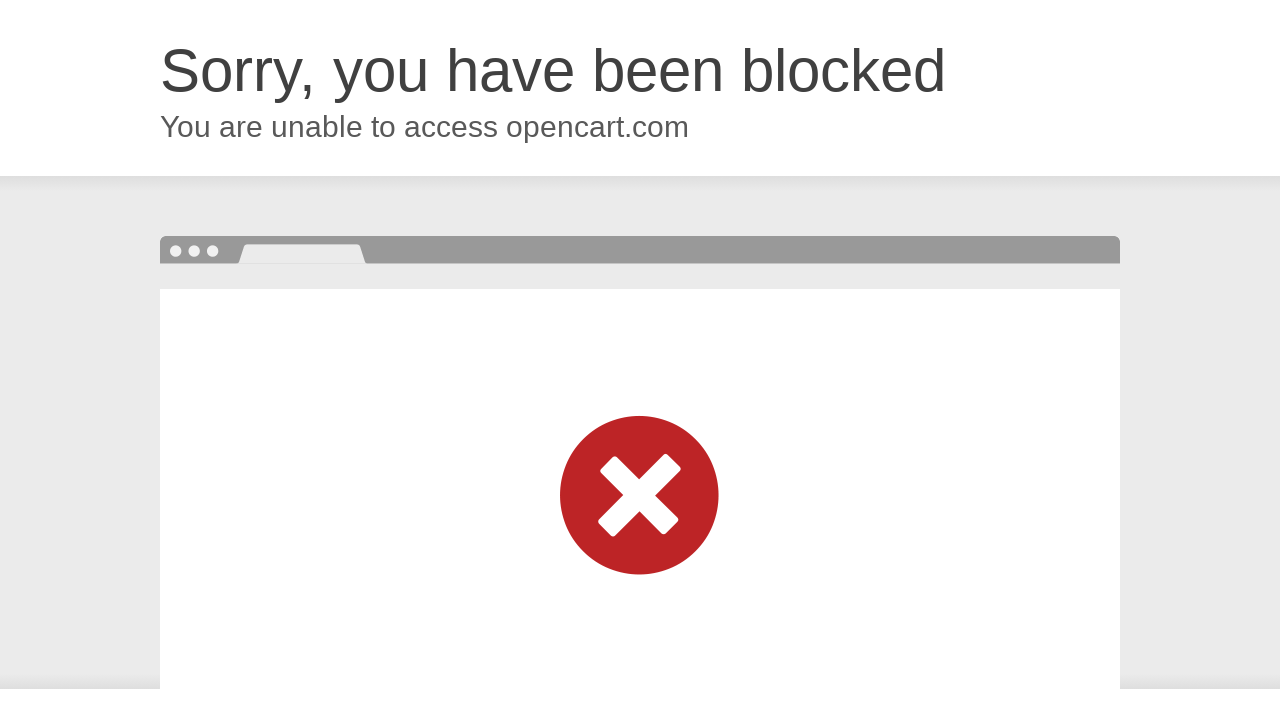

First page (demoblaze.com) fully loaded
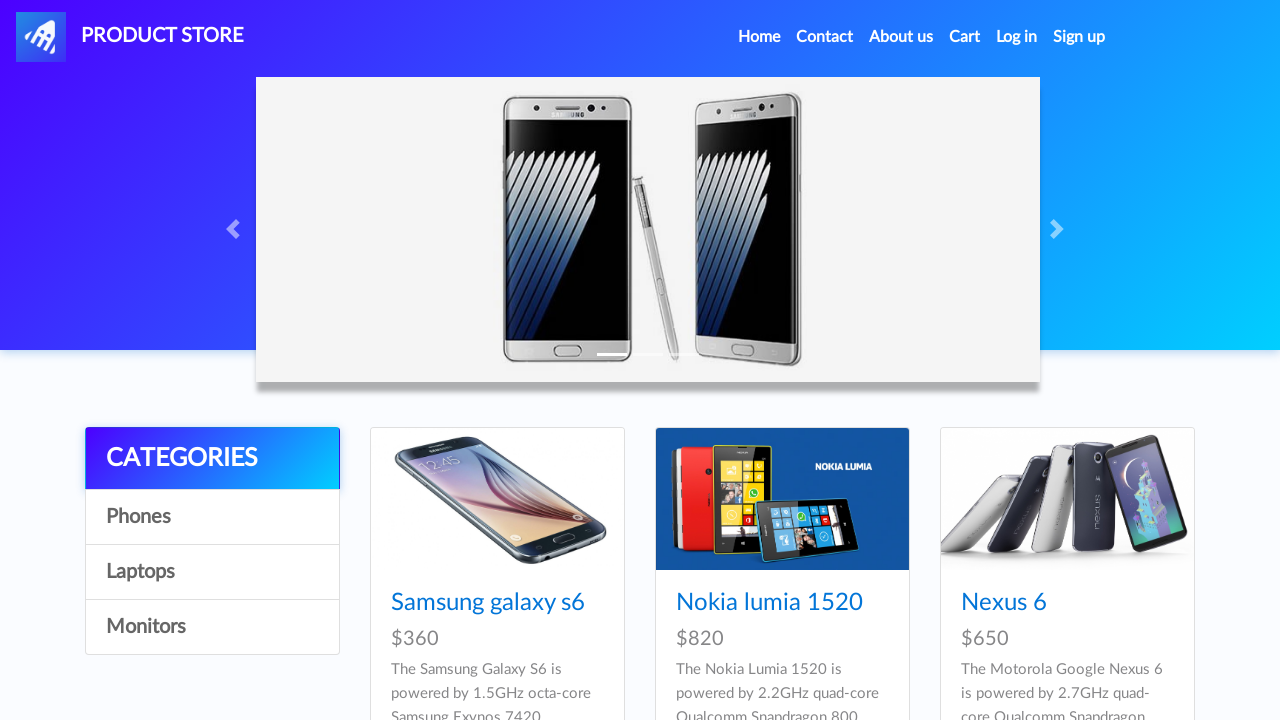

Second page (OpenCart demo) fully loaded
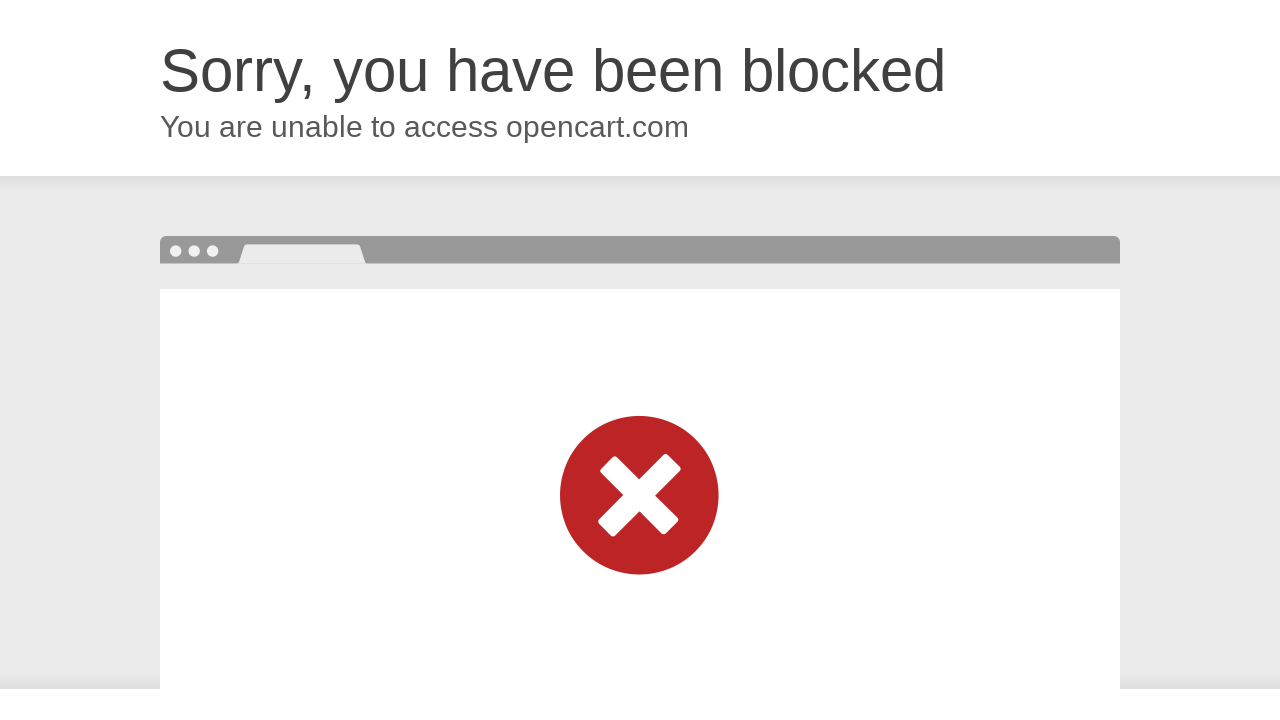

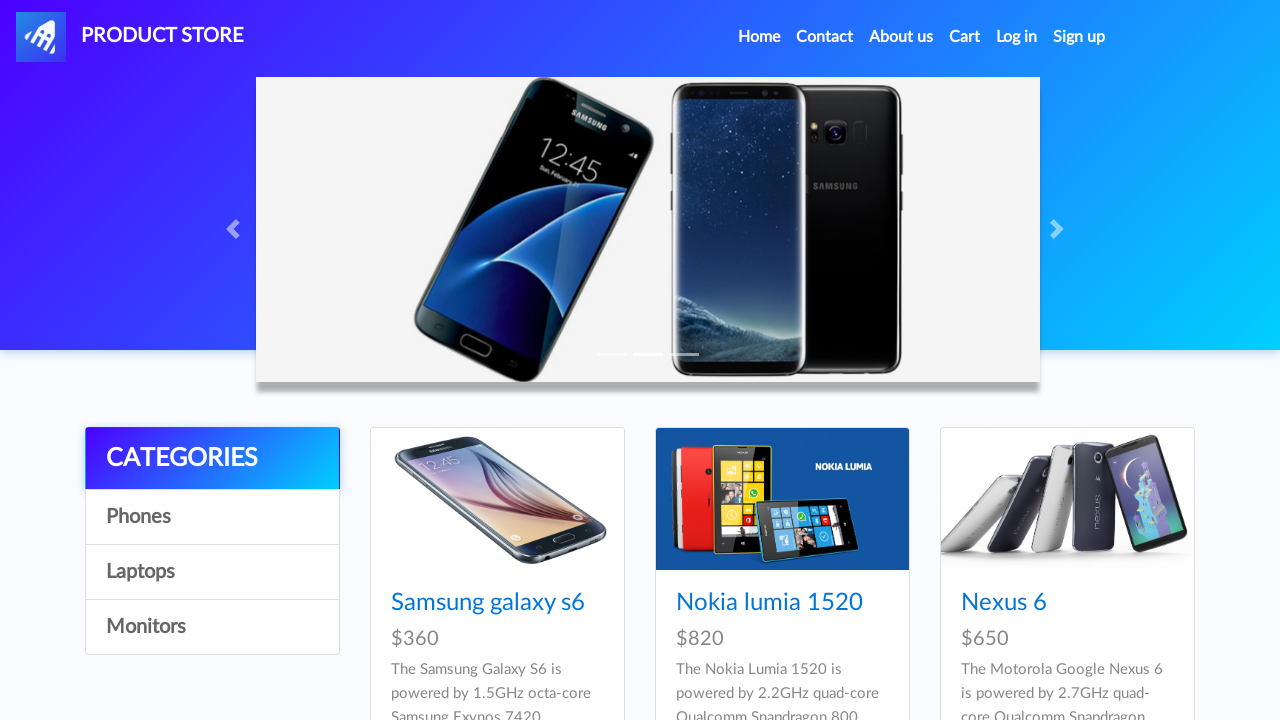